Tests user signup flow by navigating to signup page and filling in registration form with valid credentials

Starting URL: https://selenium-blog.herokuapp.com

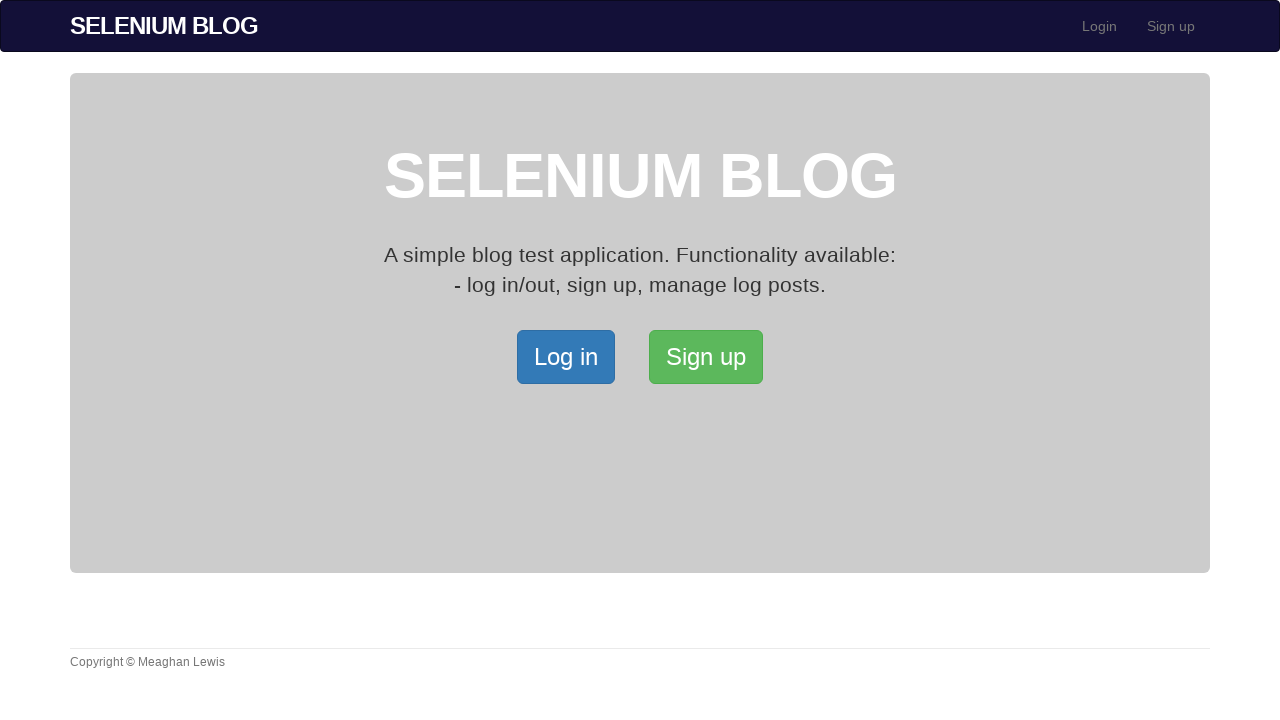

Clicked Signup button to open the Signup page at (706, 357) on xpath=/html/body/div[2]/div/a[2]
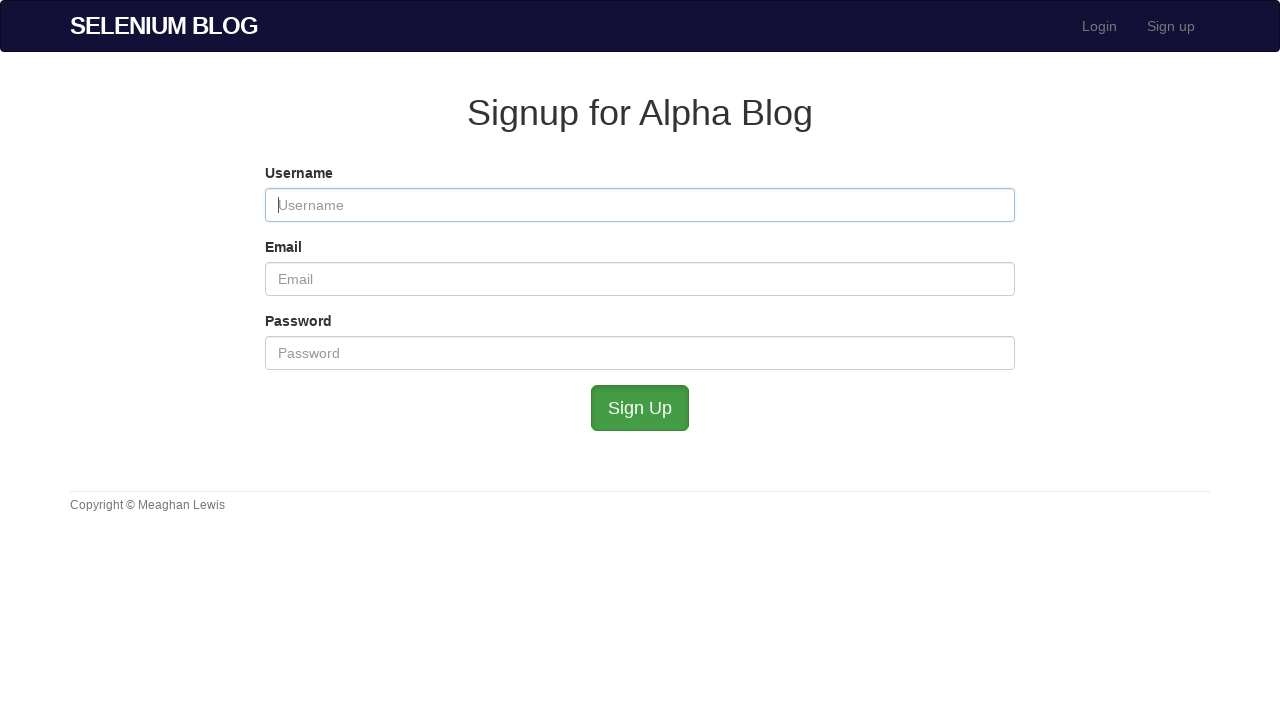

Filled username field with 'Gladys234' on #user_username
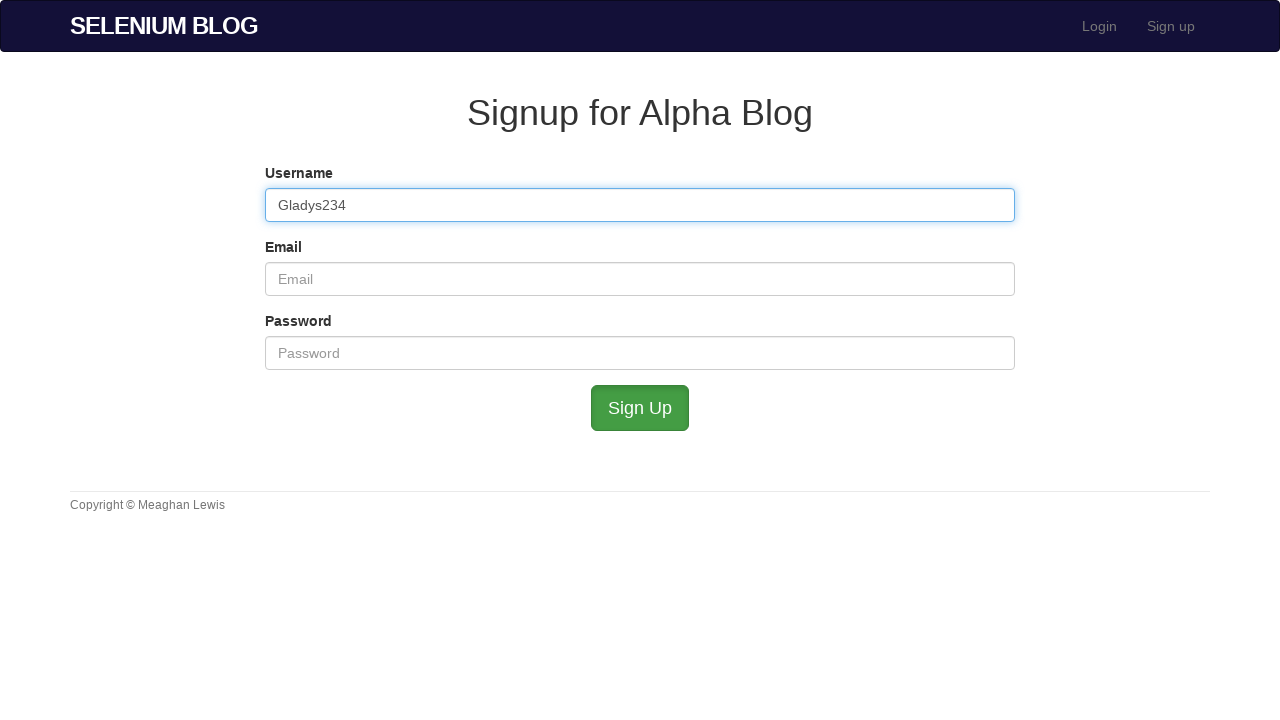

Filled email field with 'Gladys234@mailinator.com' on #user_email
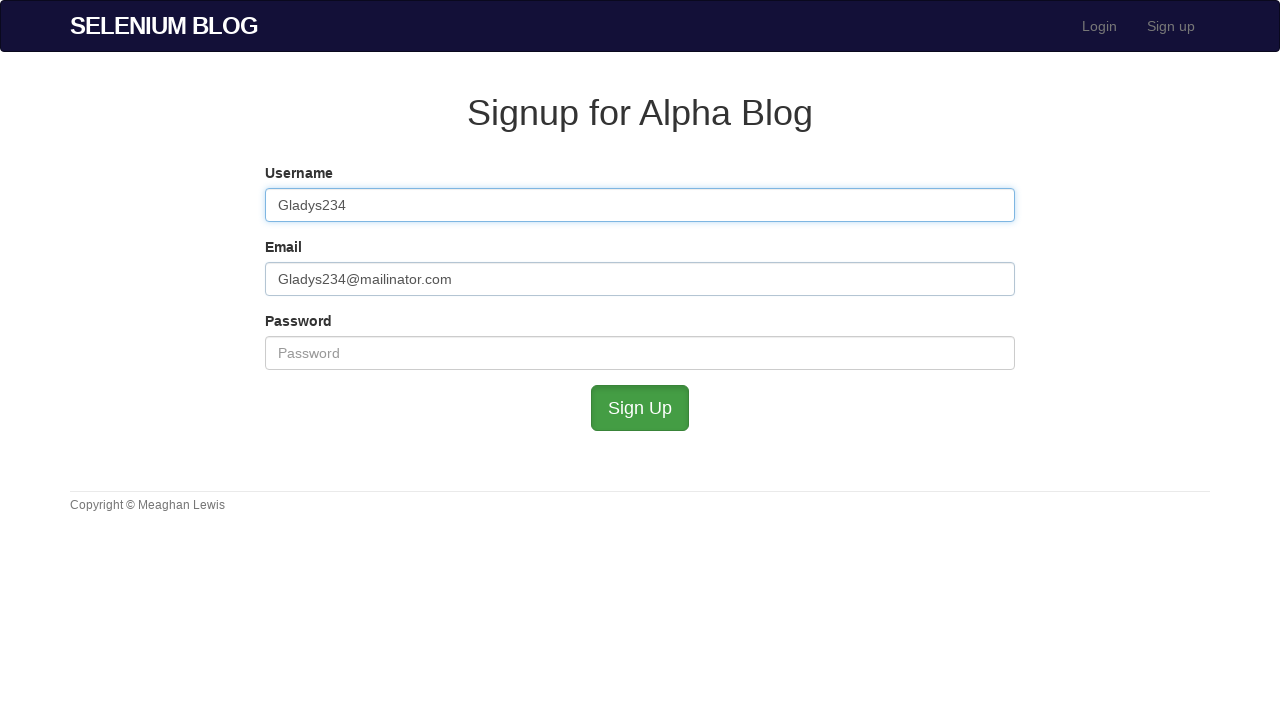

Filled password field with 'admin23' on #user_password
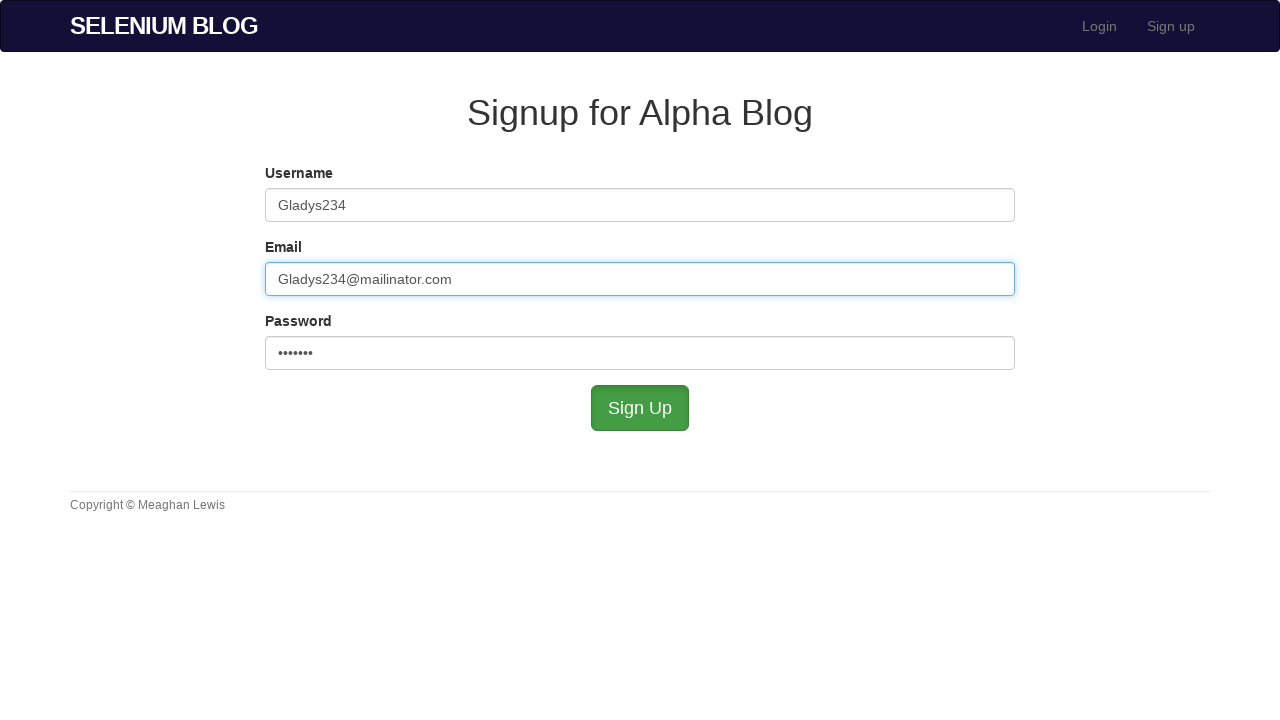

Clicked signup button to submit registration form at (640, 408) on #submit
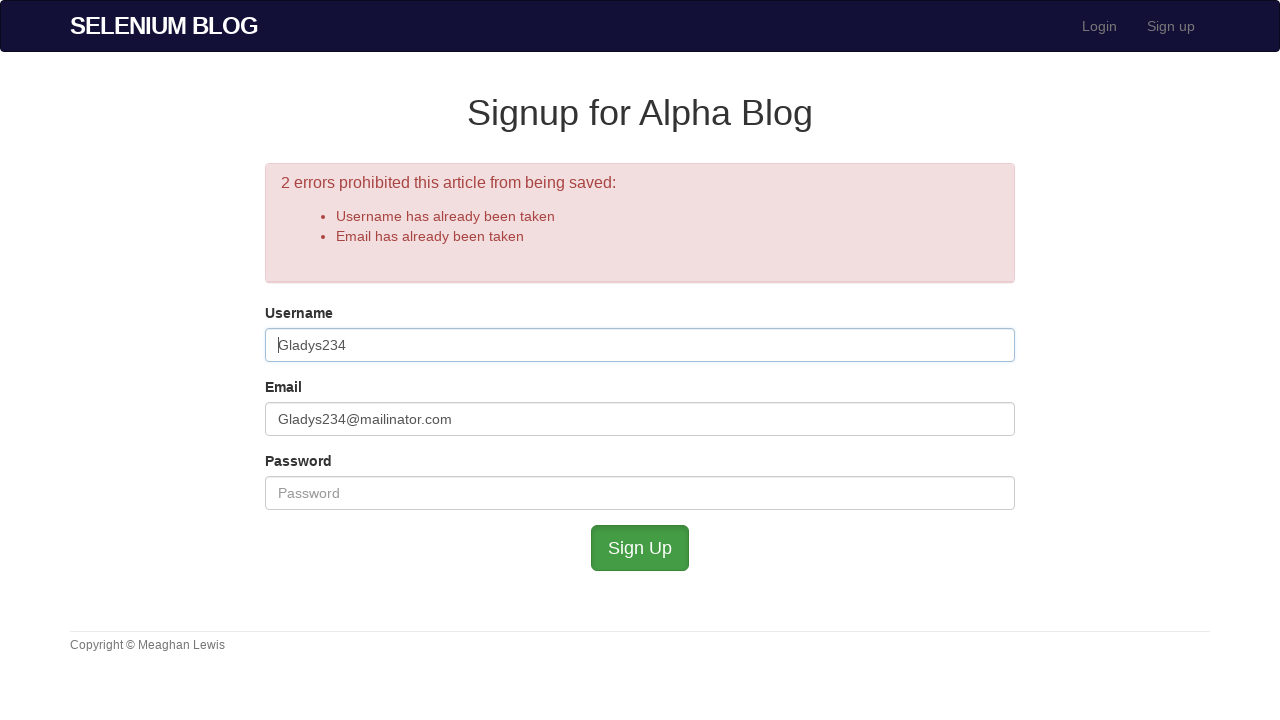

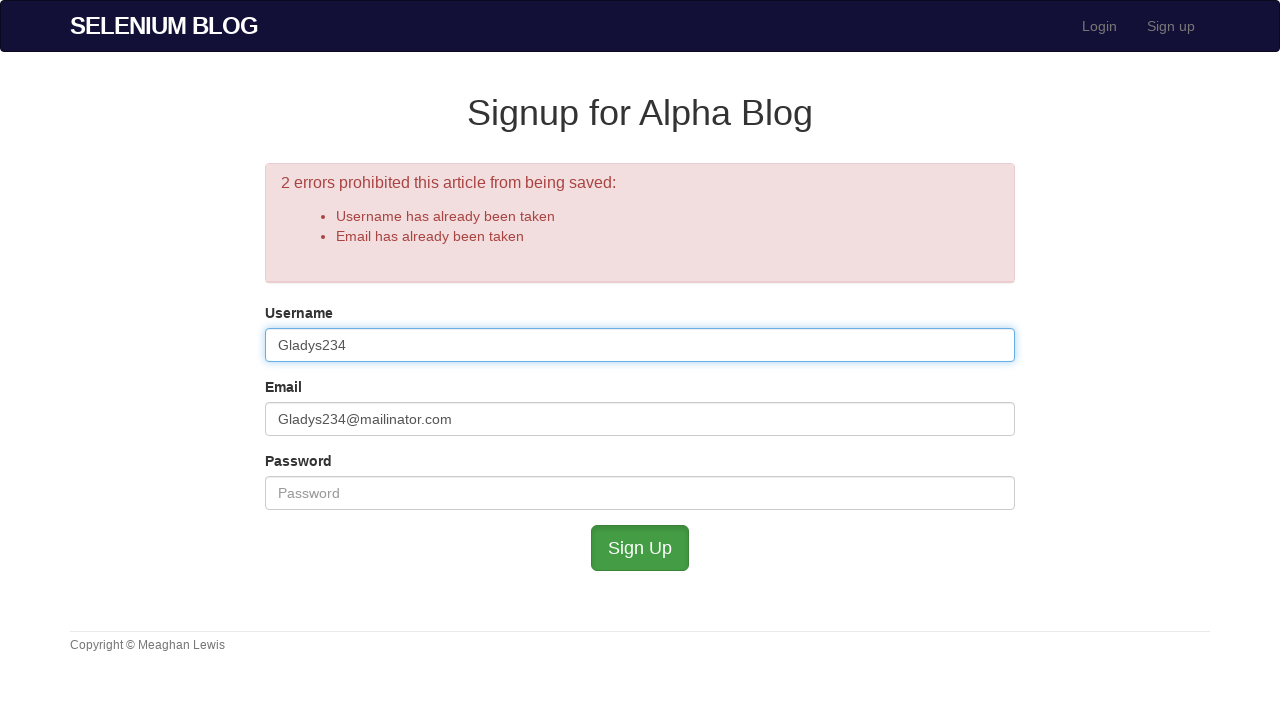